Tests the registration form on demoqa.com by filling in first name, last name, username (generated with timestamp), and password fields.

Starting URL: https://demoqa.com/register

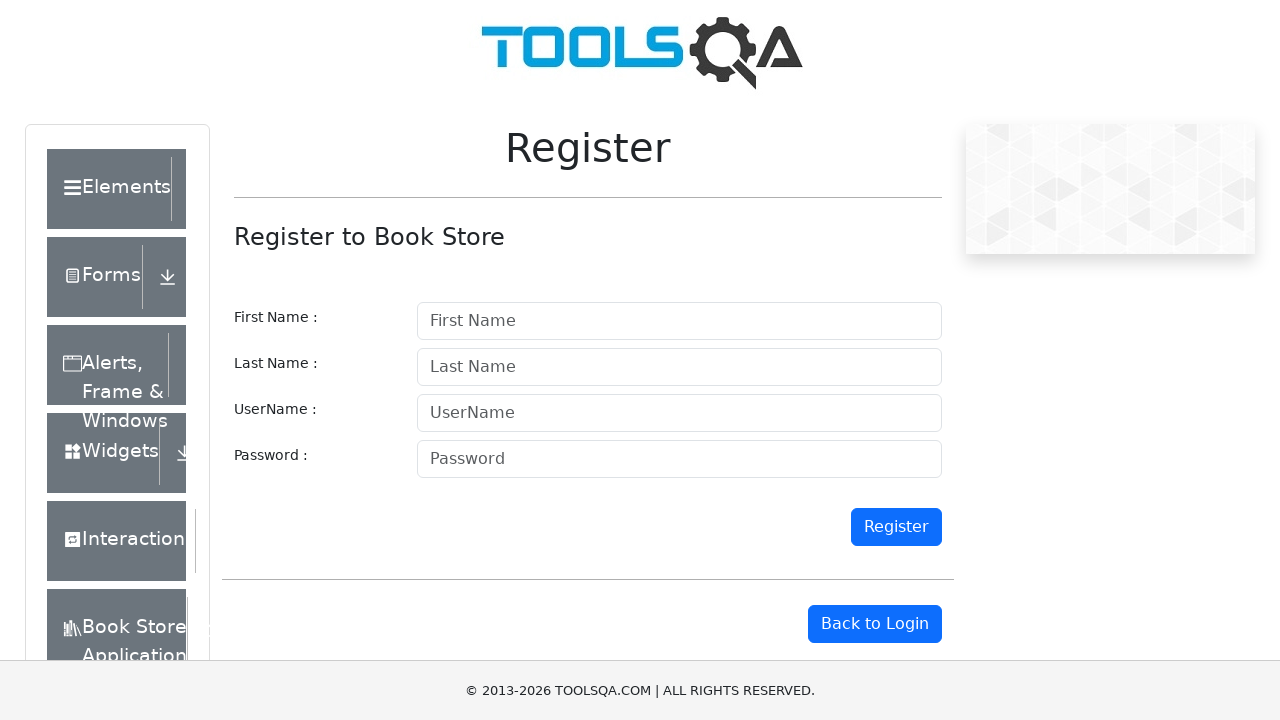

Filled first name field with 'Arunava' on #firstname
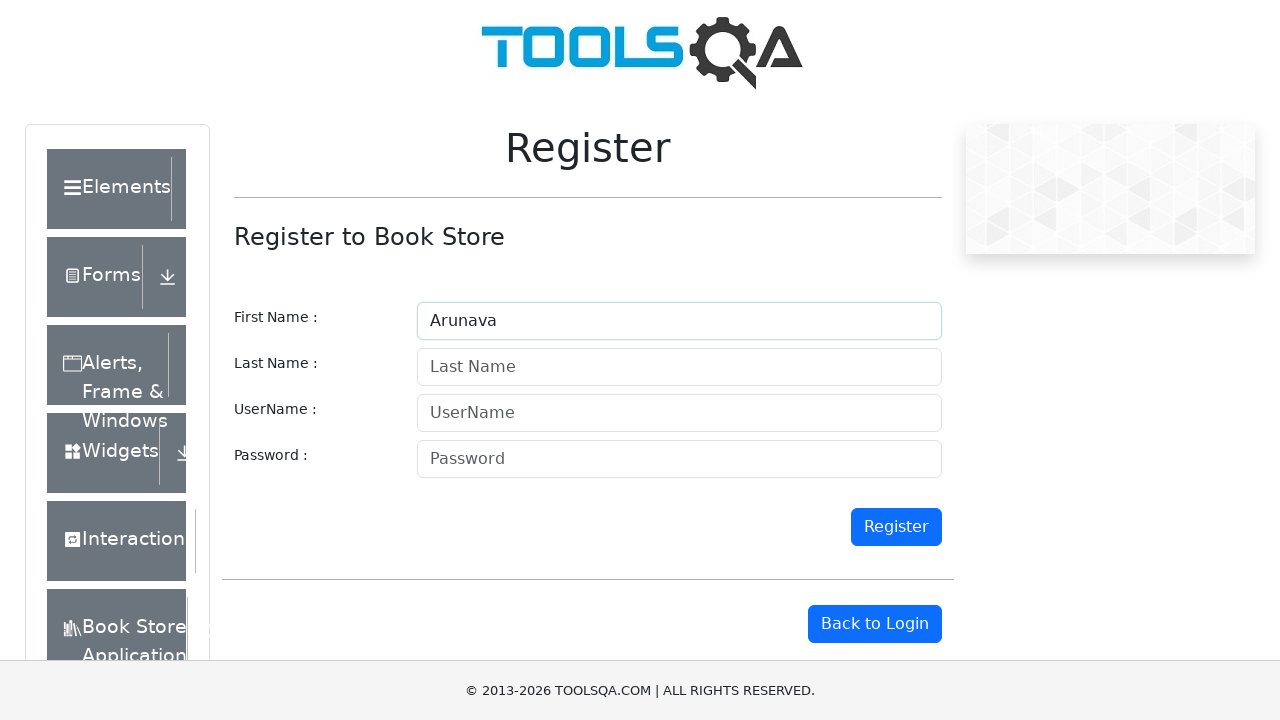

Filled last name field with 'Chatterjee' on #lastname
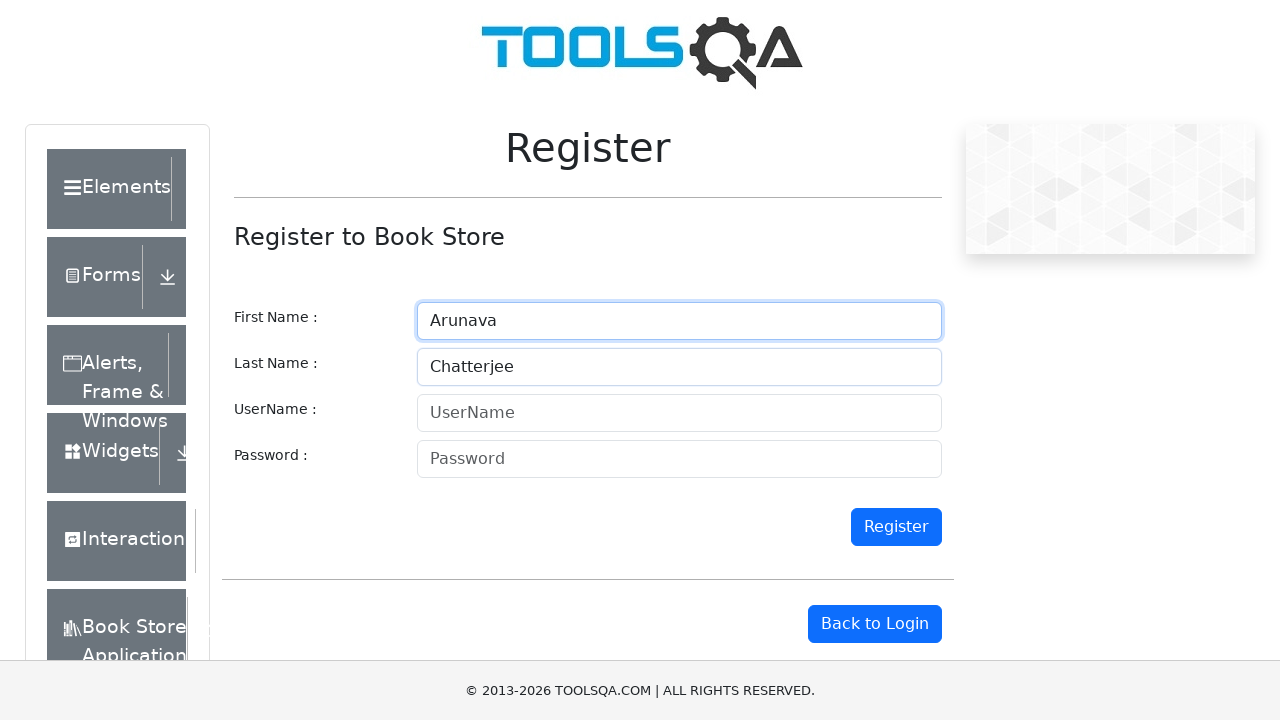

Filled username field with timestamp '20260228053647' on #userName
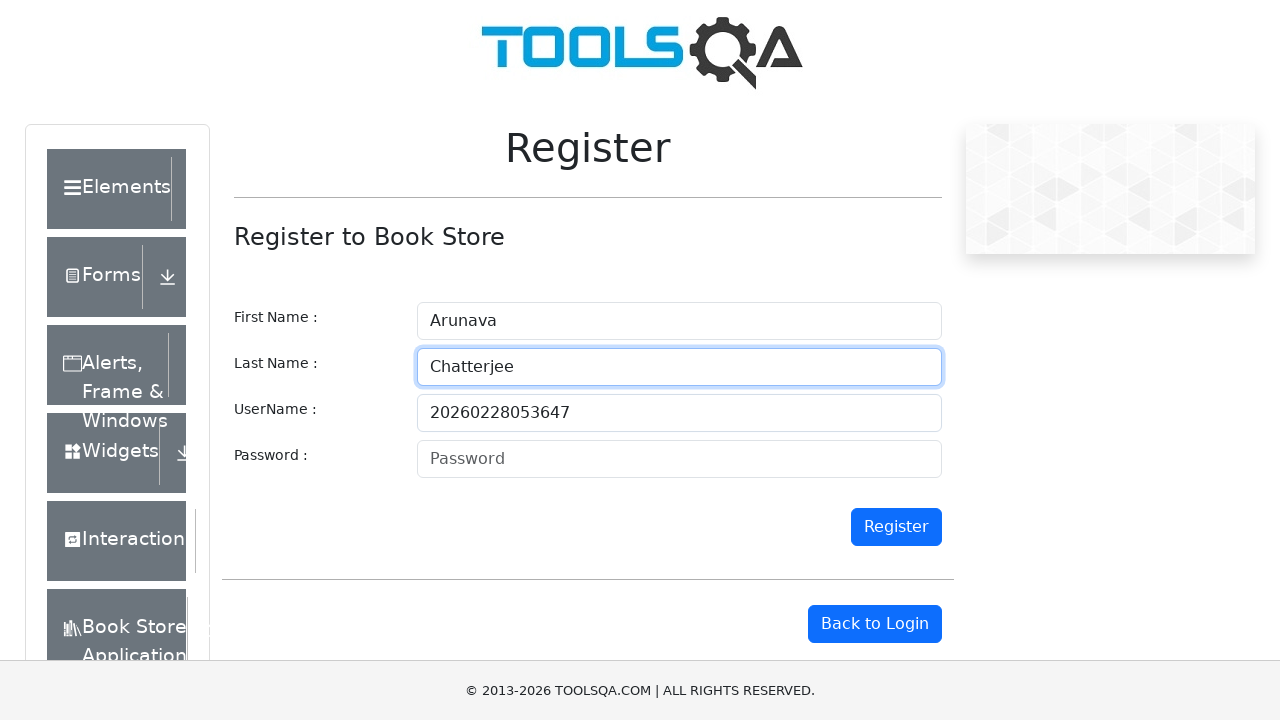

Filled password field with secure password on #password
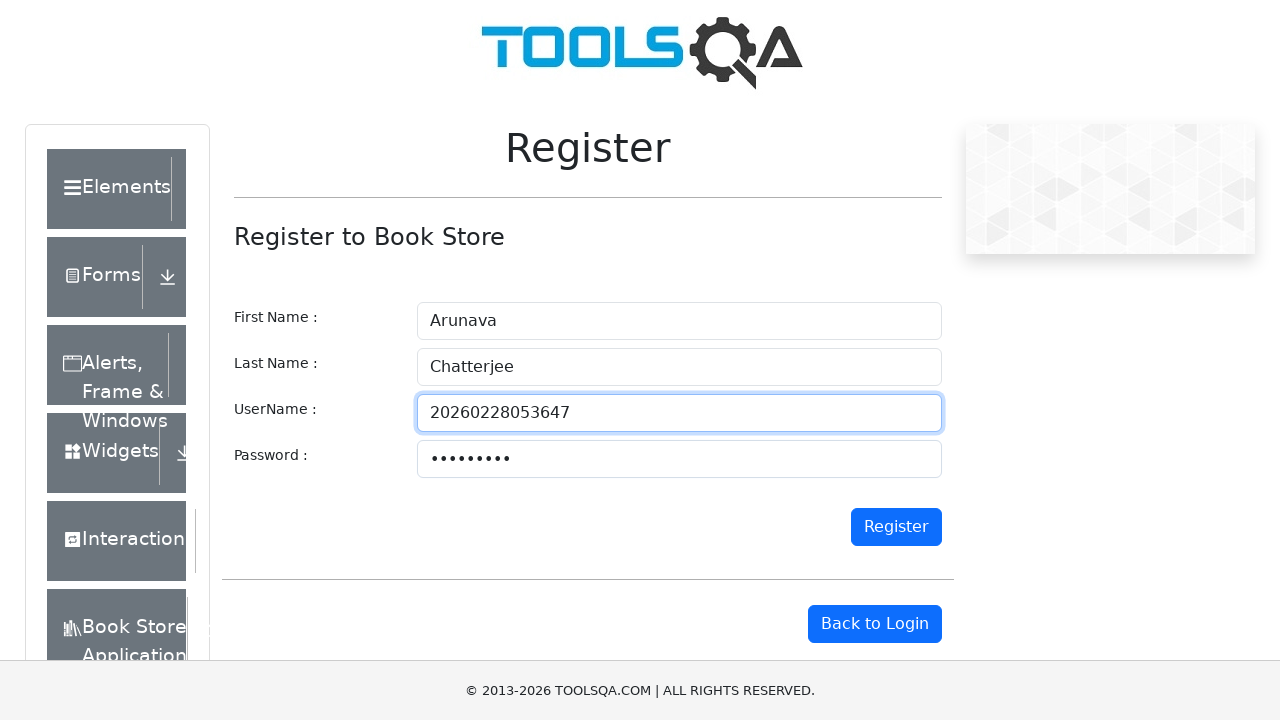

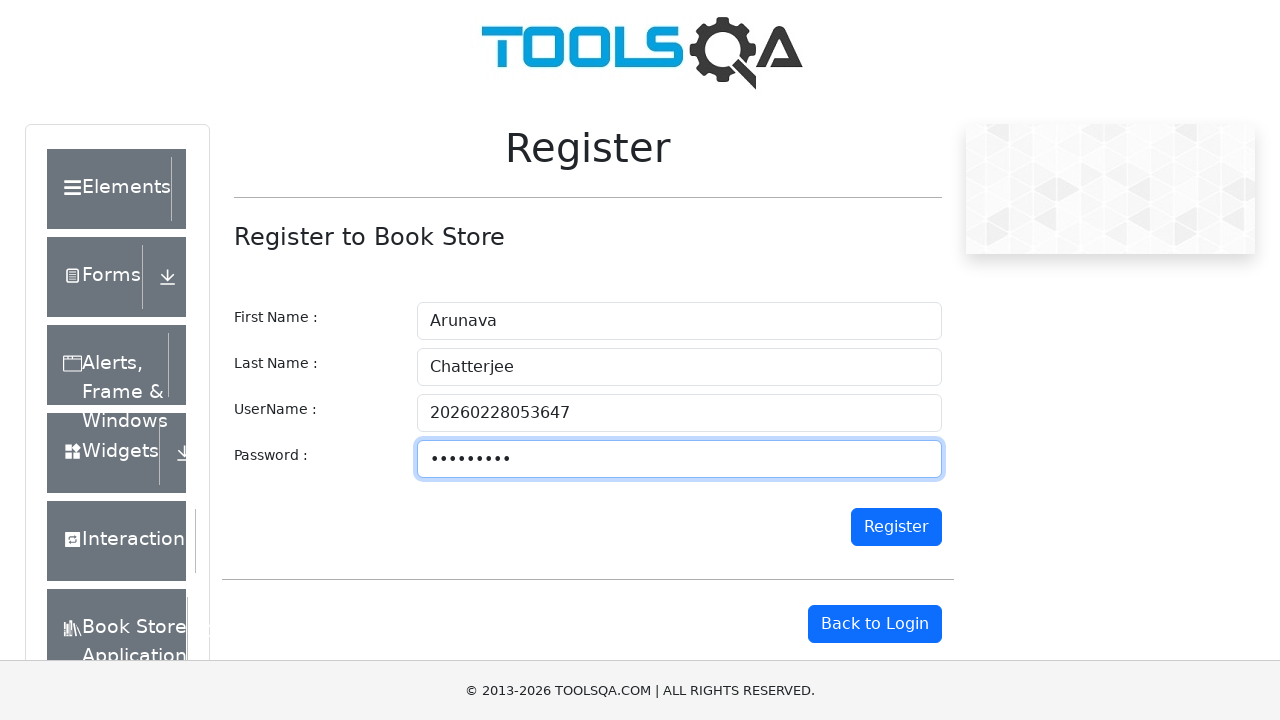